Tests the main page title verification functionality

Starting URL: https://testautomationpractice.blogspot.com/

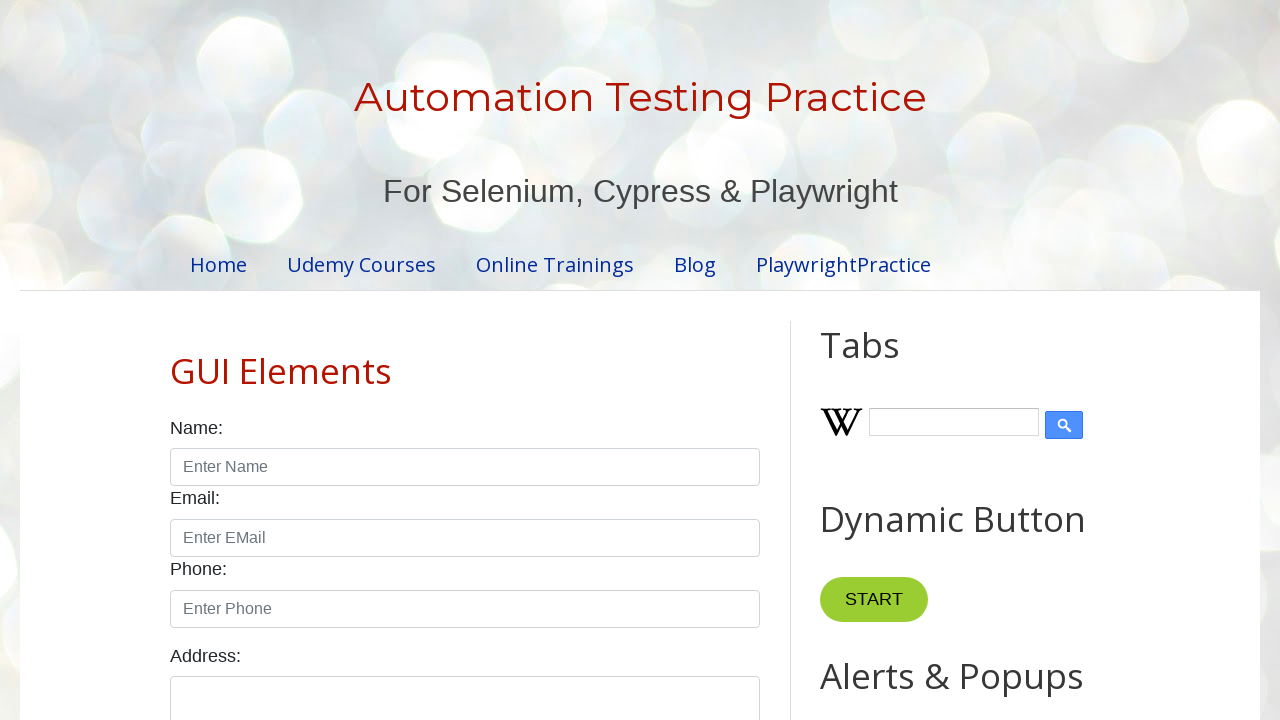

Navigated to https://testautomationpractice.blogspot.com/
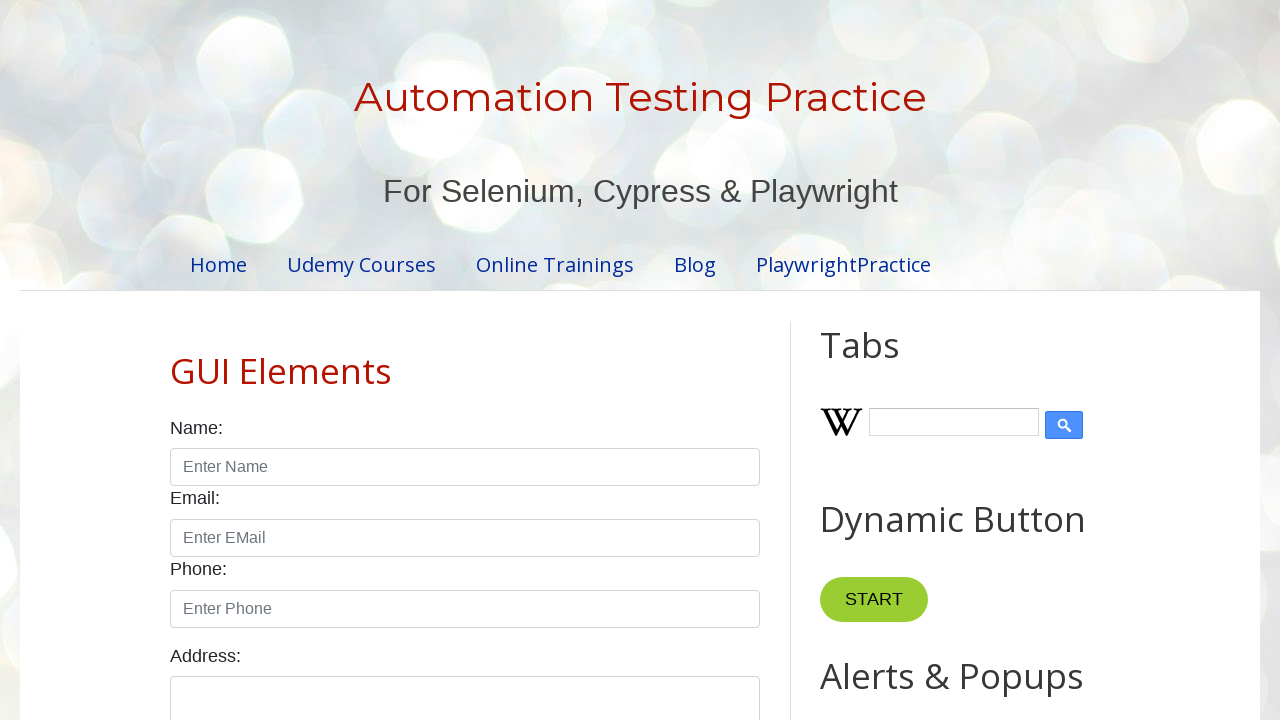

Verified page title is 'Automation Testing Practice'
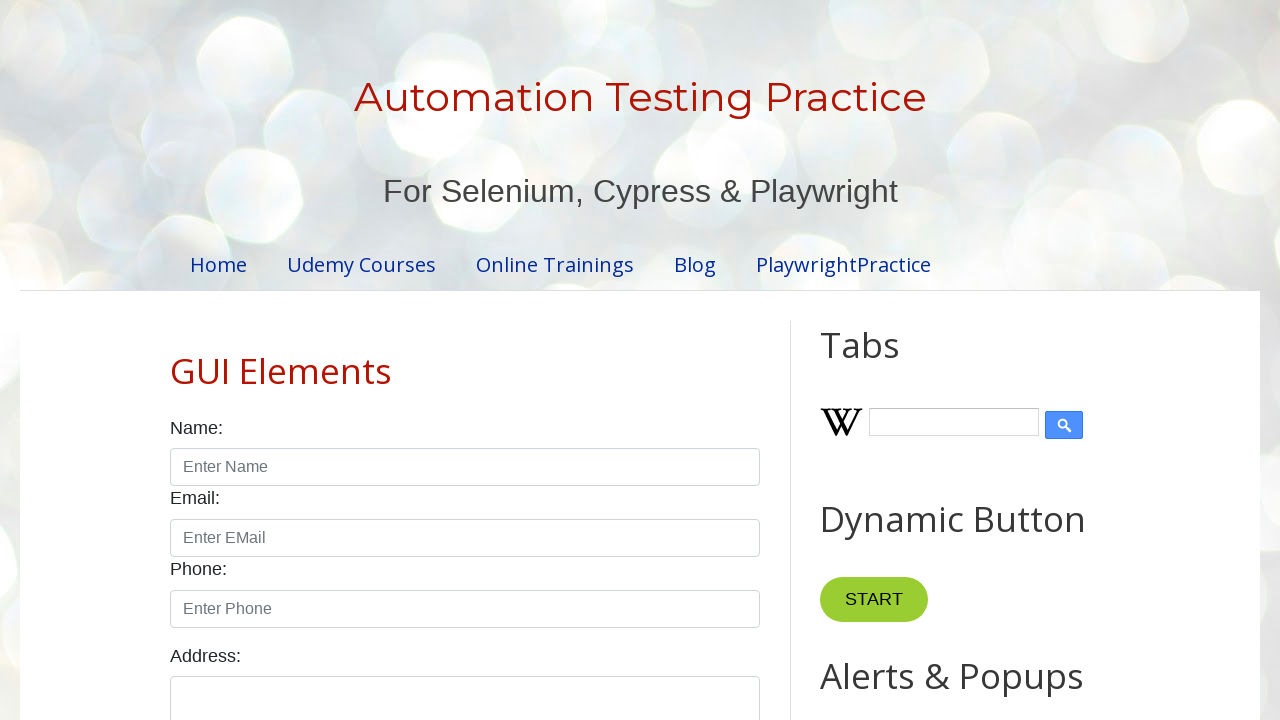

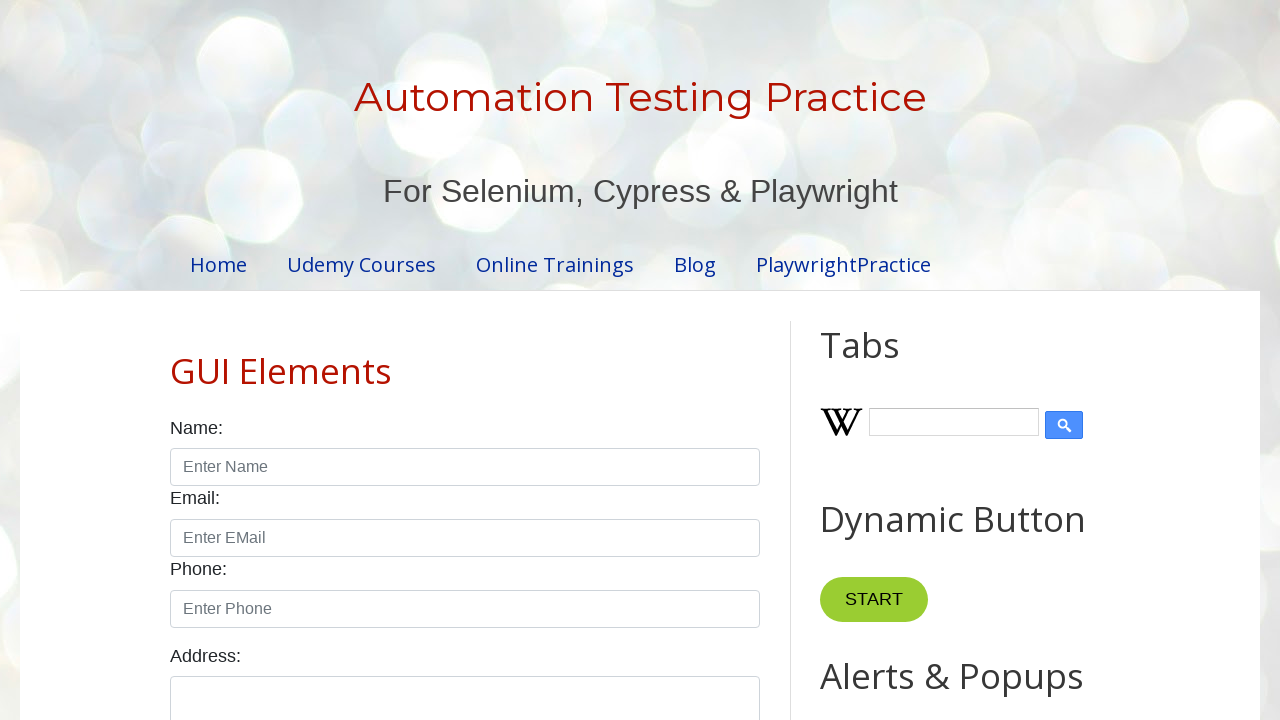